Tests Python.org search functionality by entering "pycon" in the search field and verifying results are returned

Starting URL: http://www.python.org

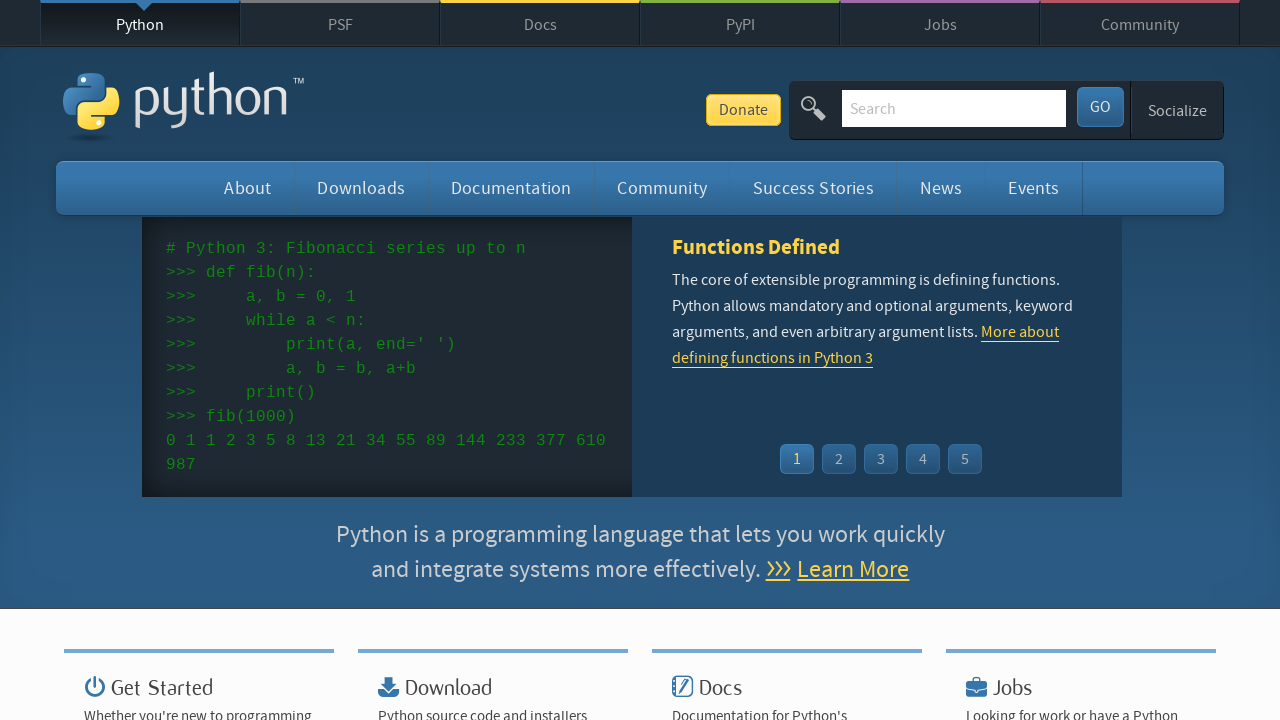

Verified 'Python' is in the page title
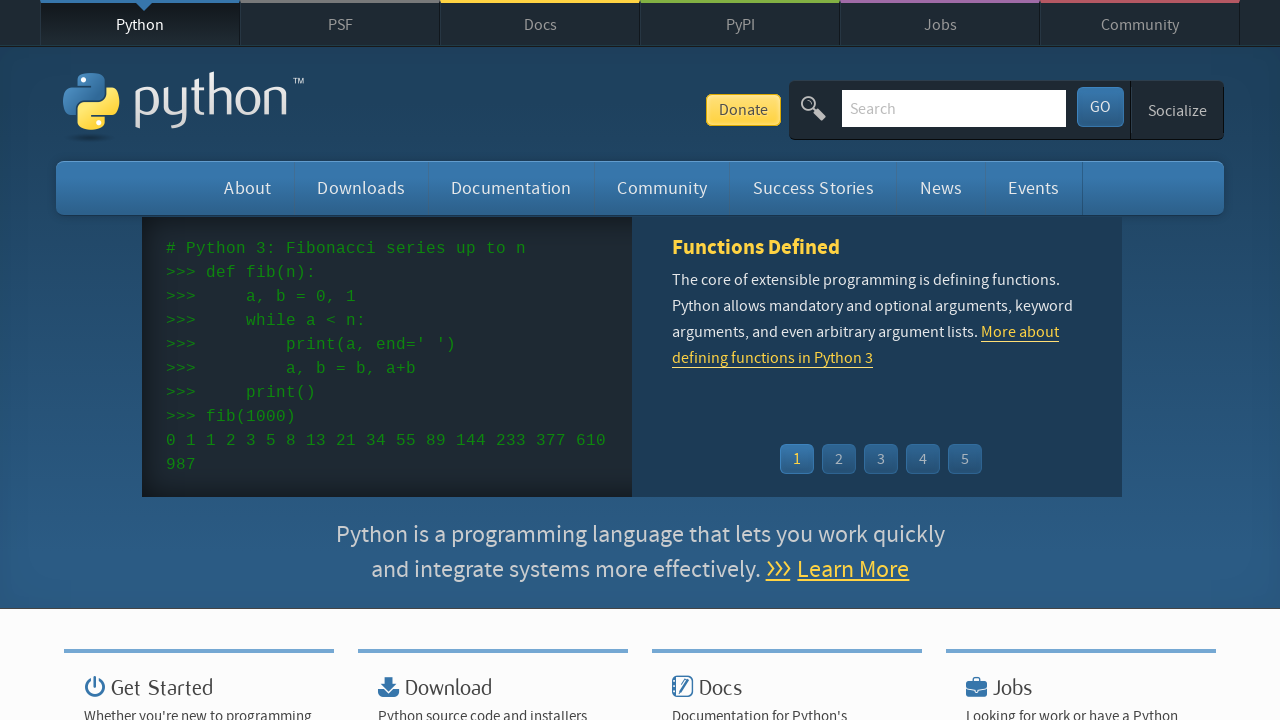

Located and cleared the search field on input[name='q']
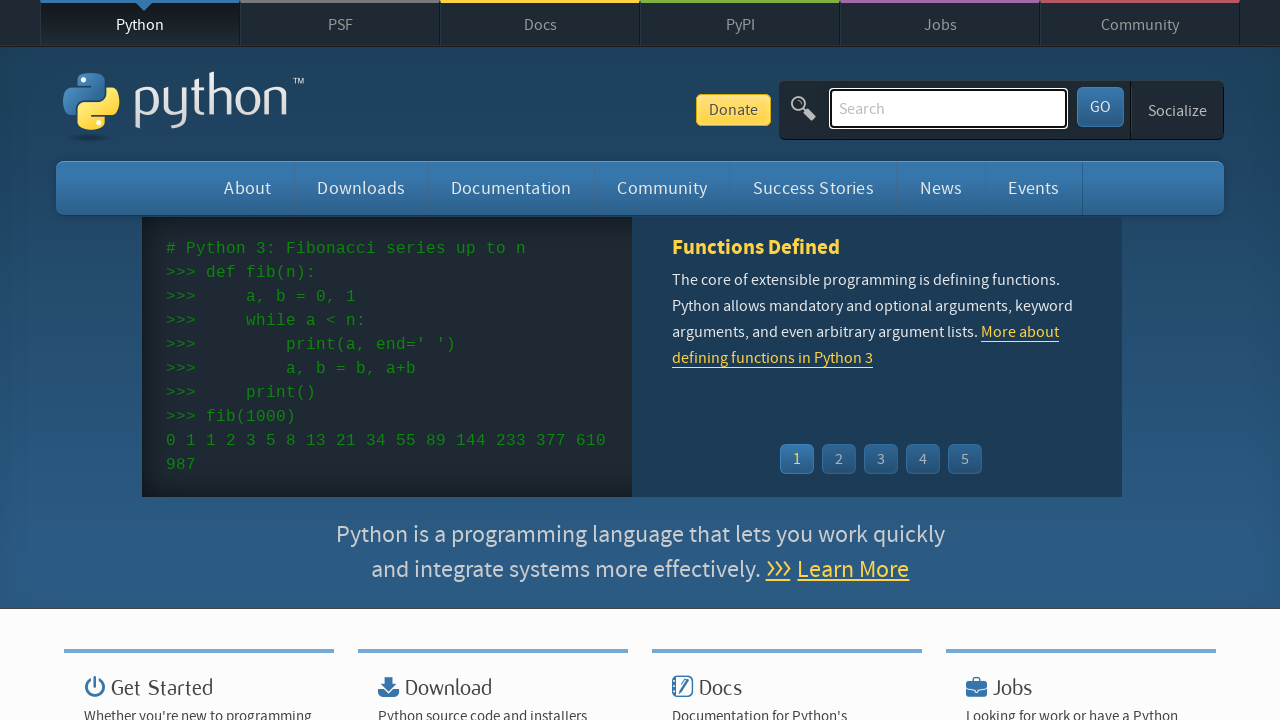

Entered 'pycon' in the search field on input[name='q']
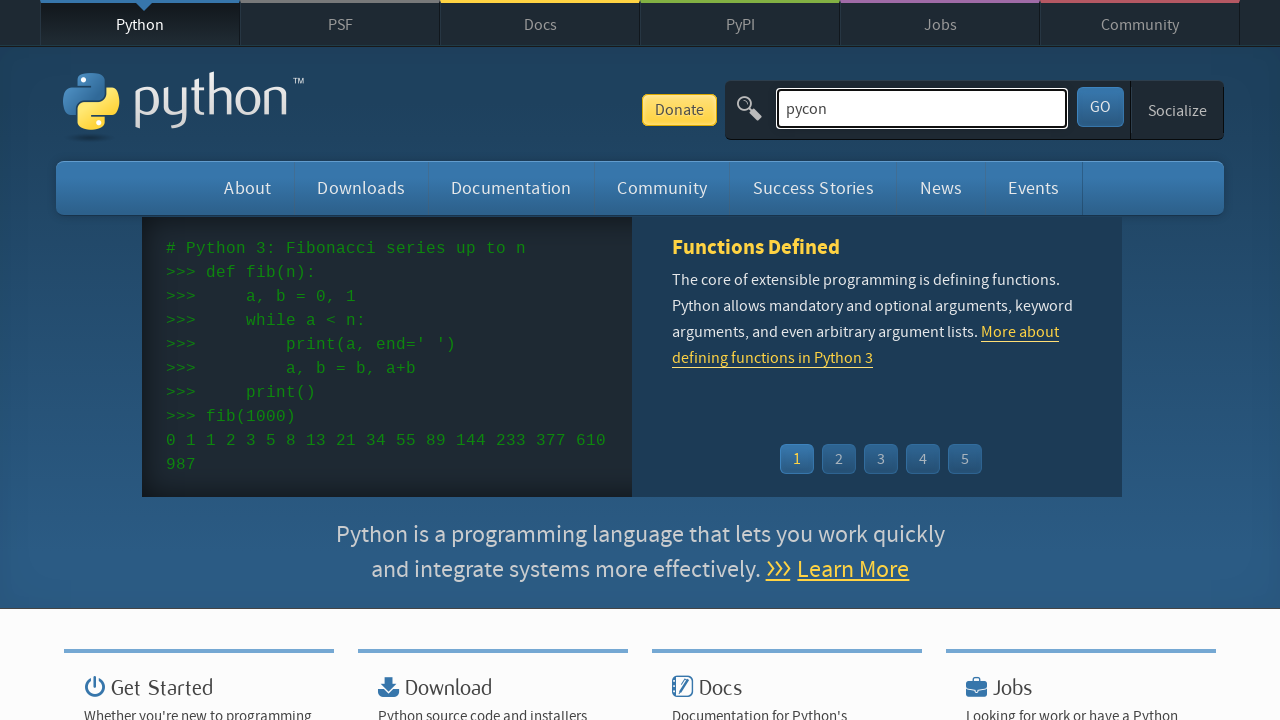

Submitted search by pressing Enter on input[name='q']
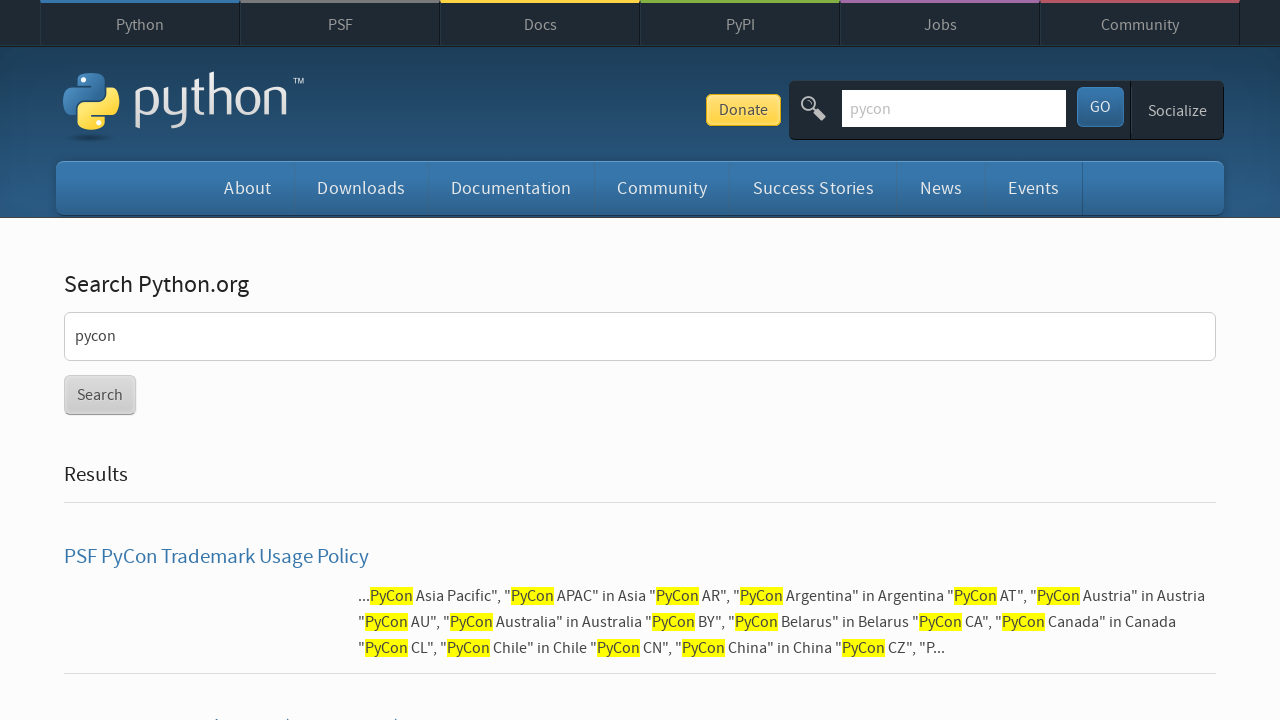

Waited for search results page to load completely
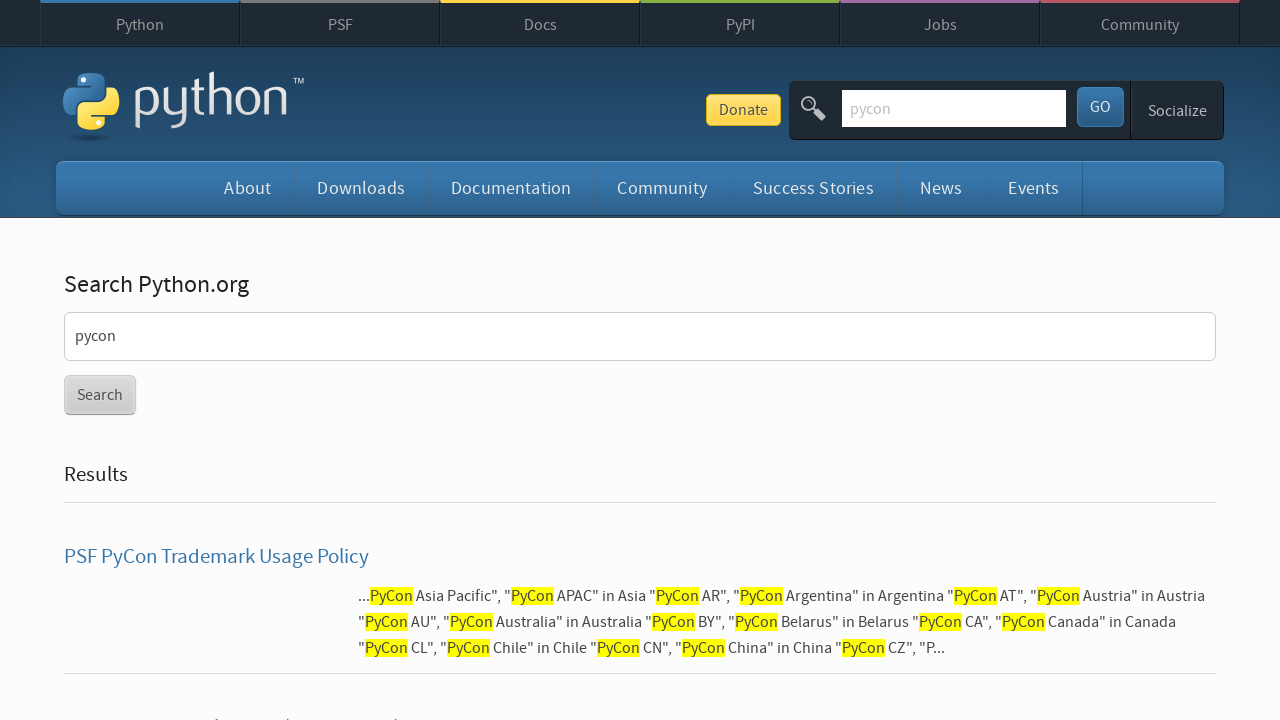

Verified that search results were returned for 'pycon'
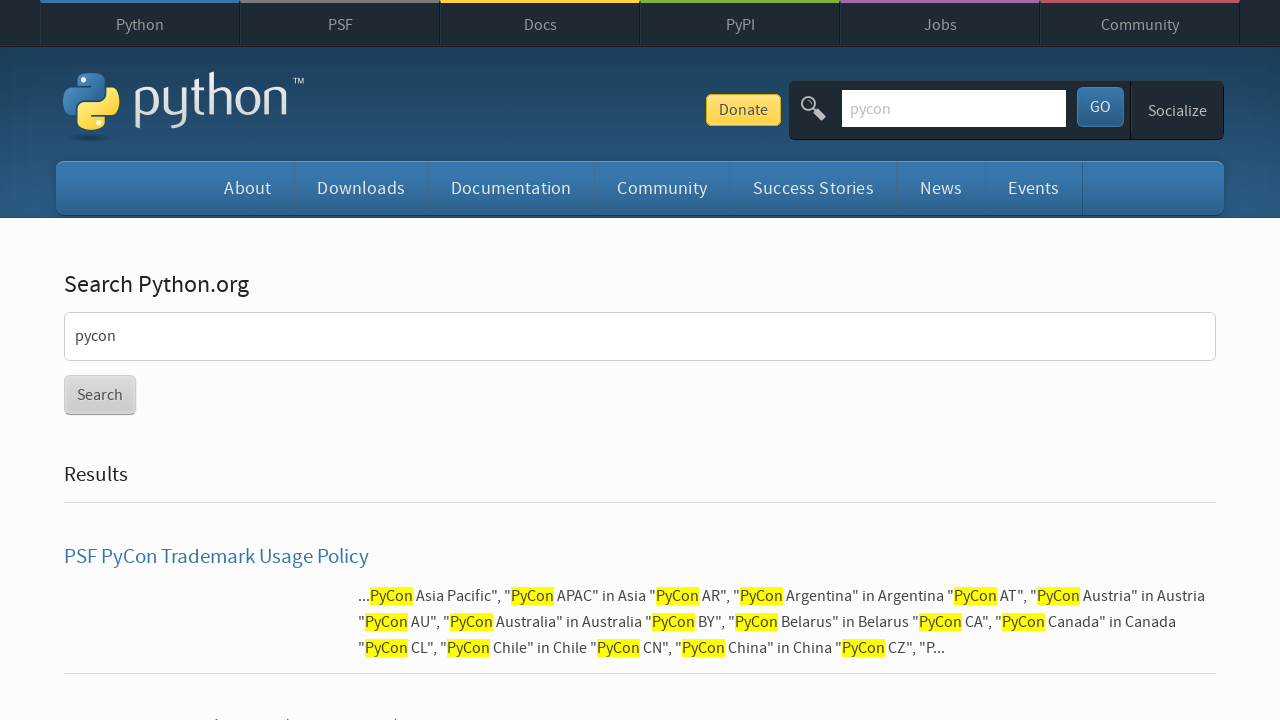

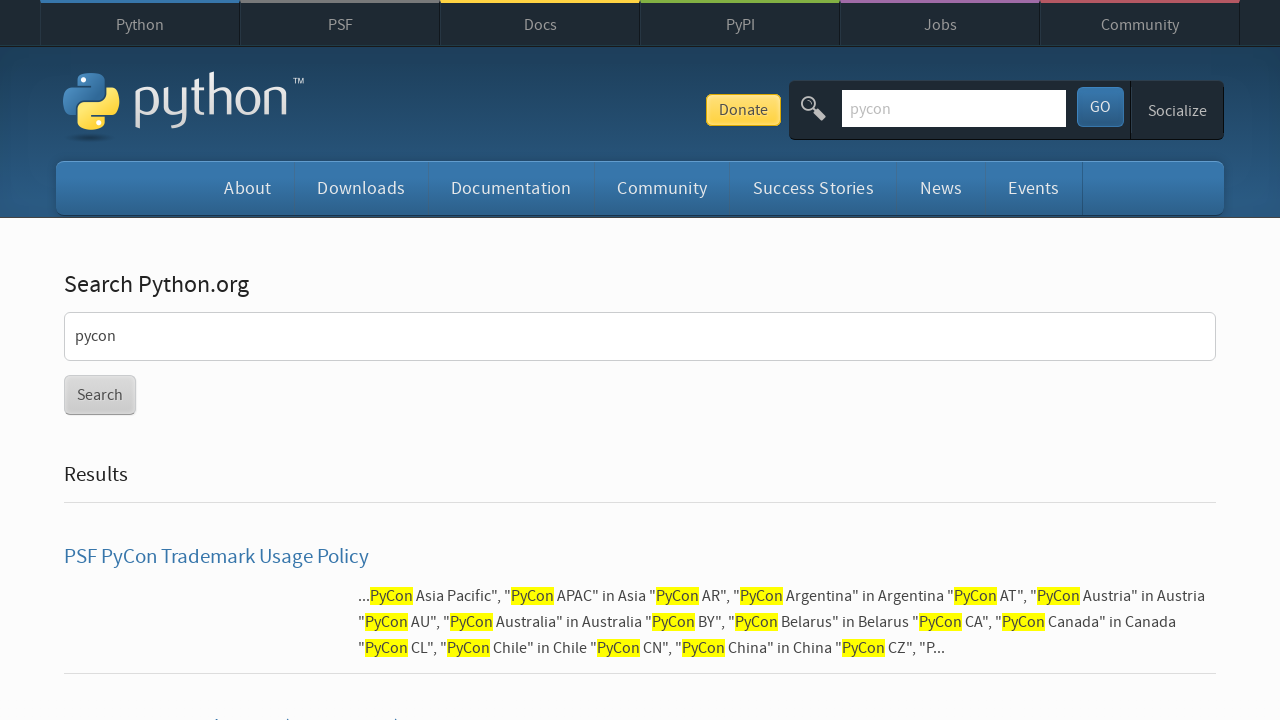